Tests the Python.org search functionality by entering a search query and submitting the form using the Enter key

Starting URL: https://www.python.org

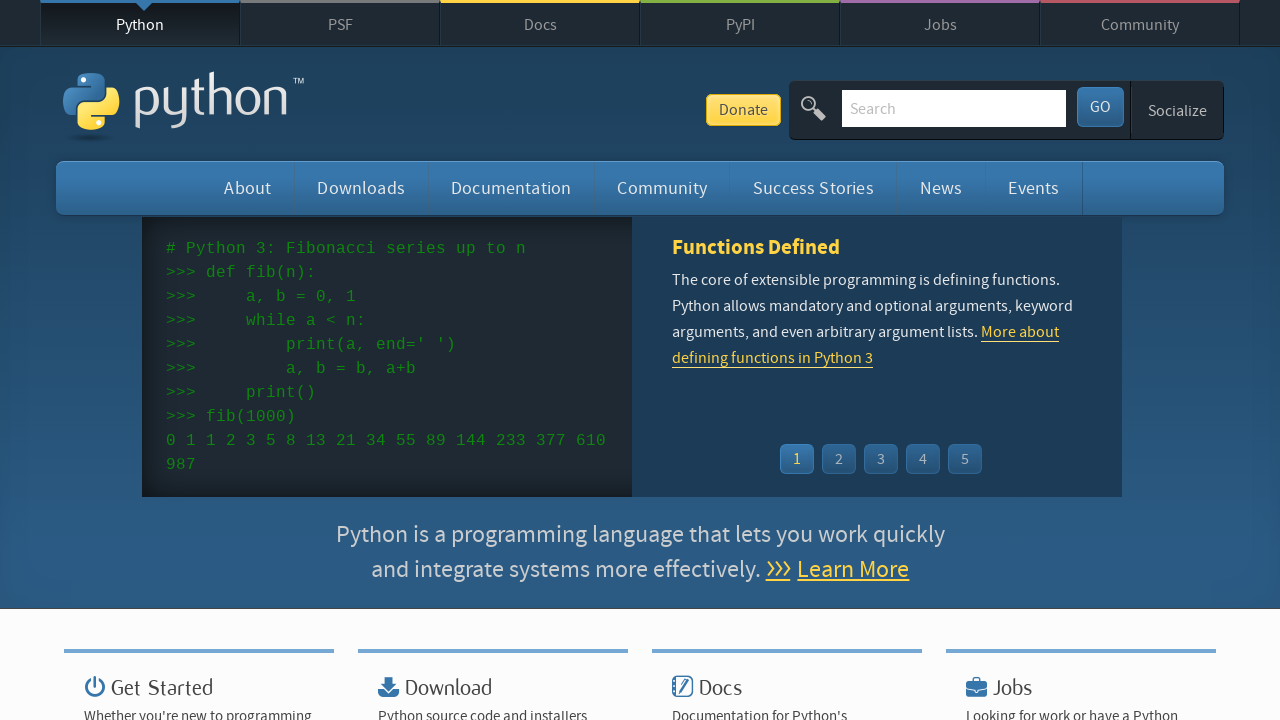

Filled search bar with 'getting started with python' on input[name='q']
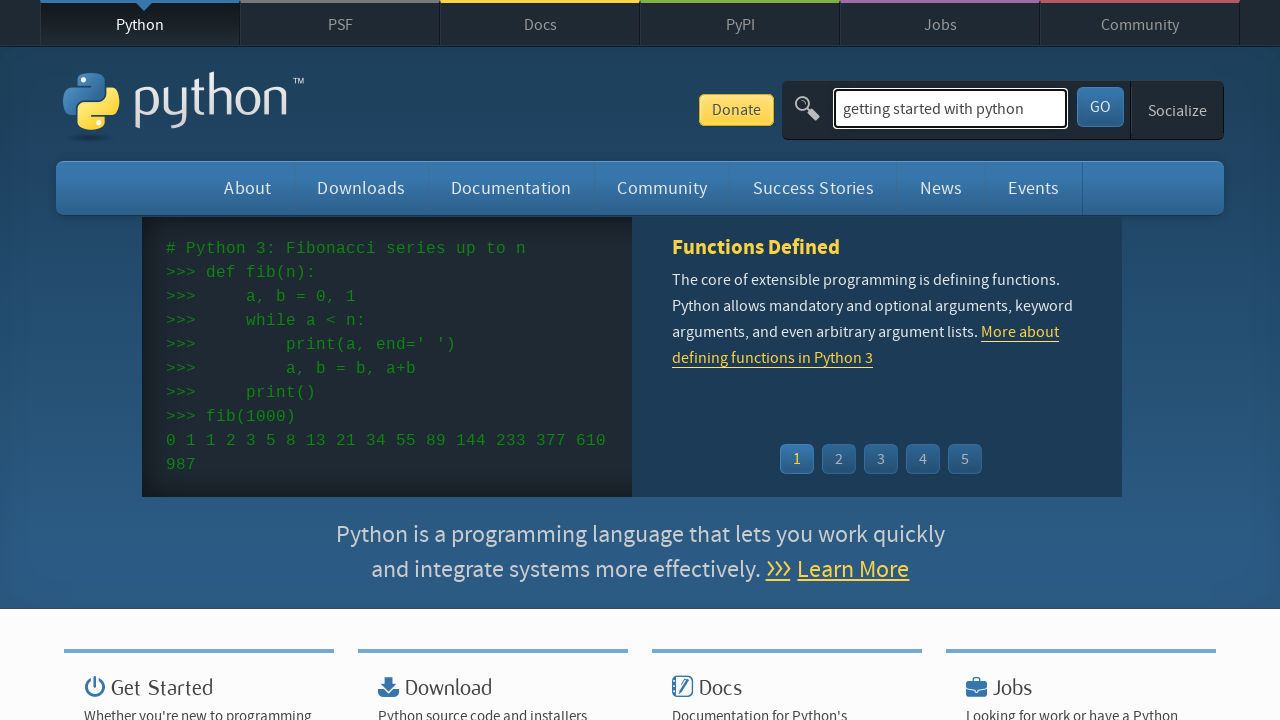

Pressed Enter to submit search query on input[name='q']
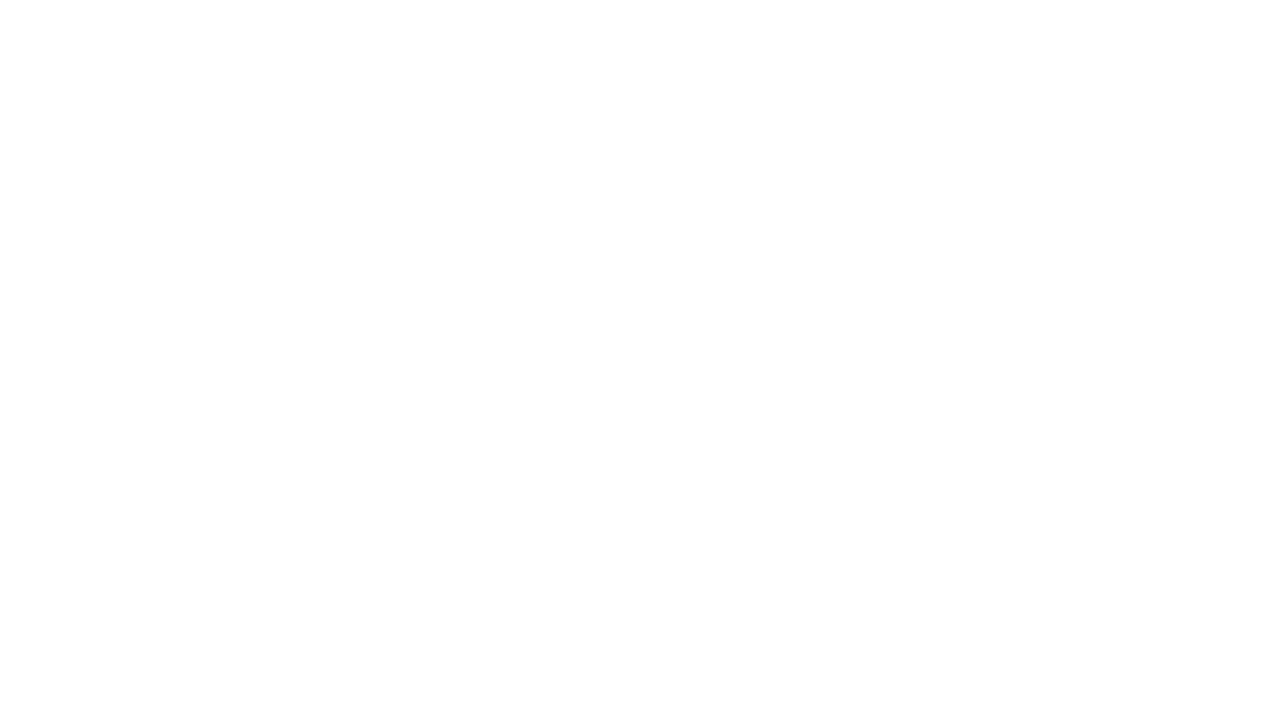

Search results loaded and network idle
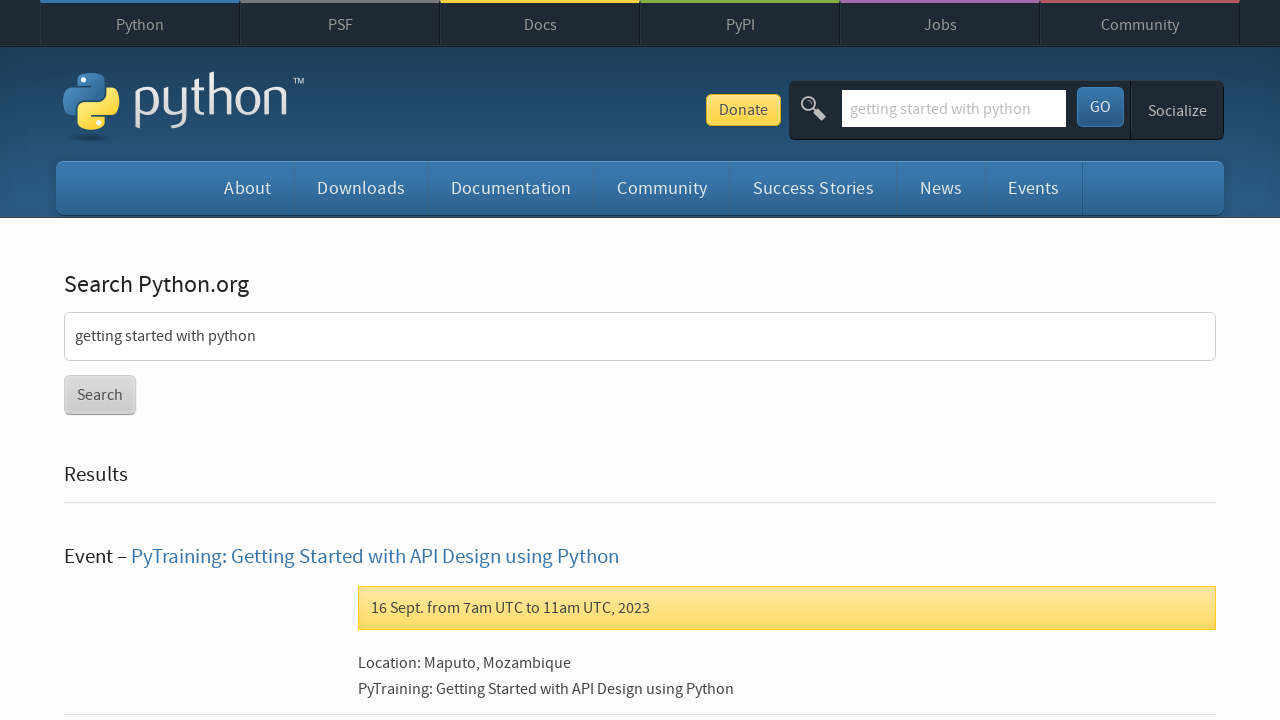

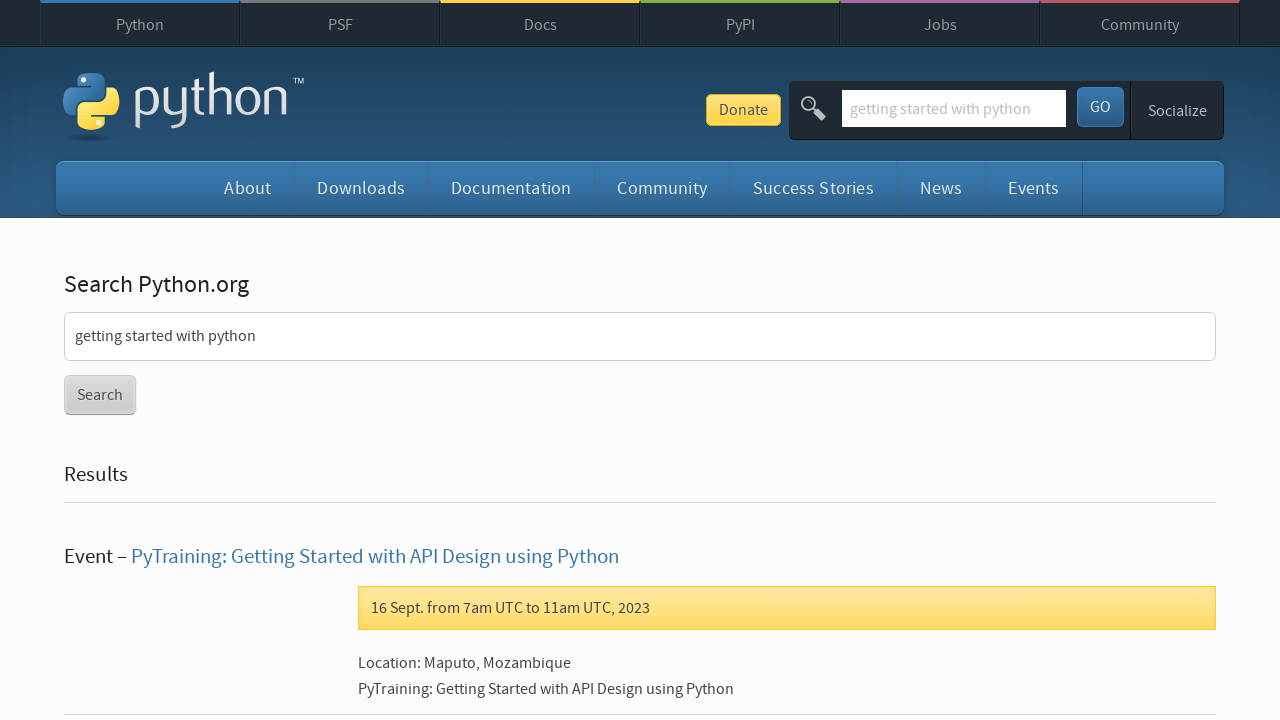